Tests a fuel record submission form by filling in car number, fuel details, company ID, and submitting the form

Starting URL: http://hiring.petroapp.com/test2.html

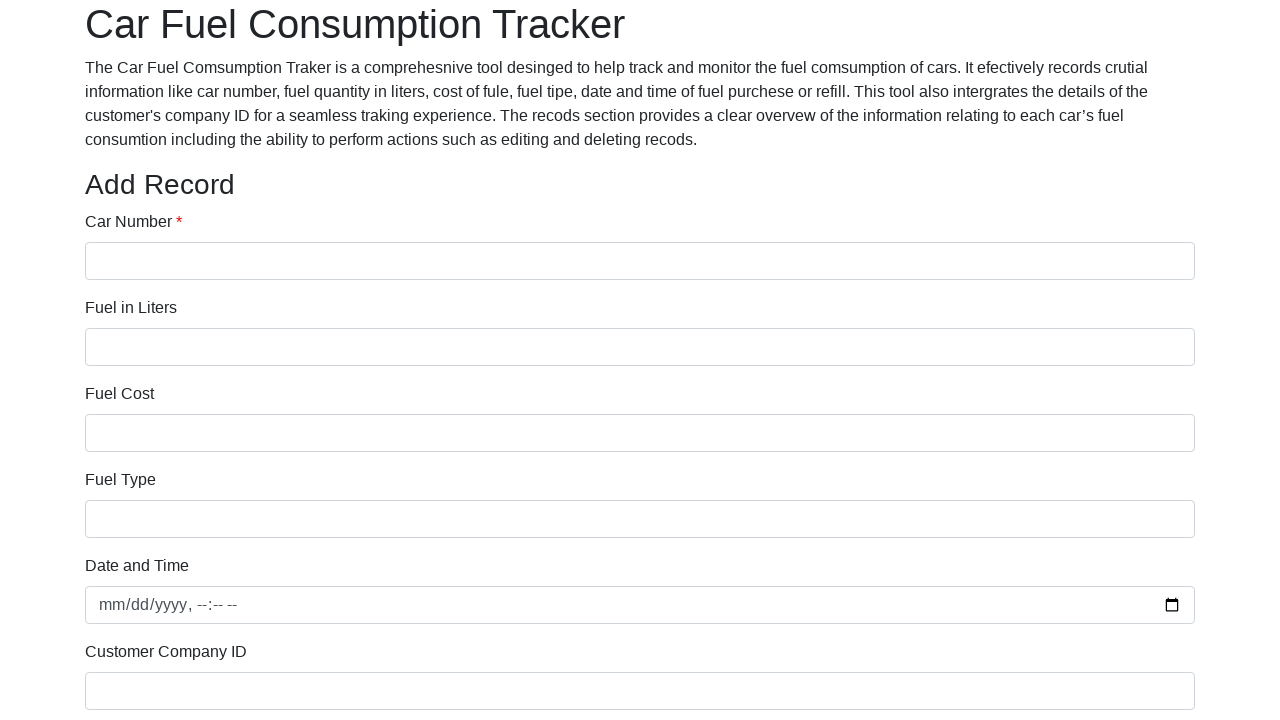

Filled car number field with '155' on input[name='carNumber']
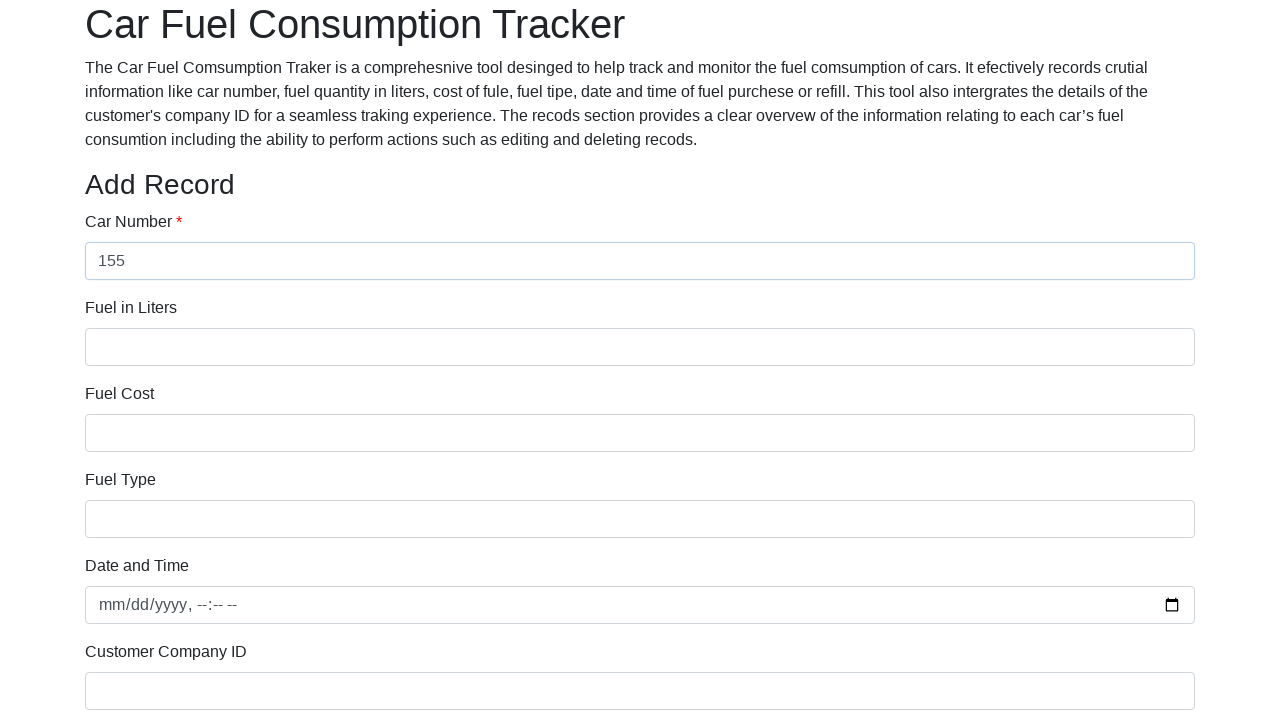

Filled fuel in liters field with '15' on input[name='fuelInLiters']
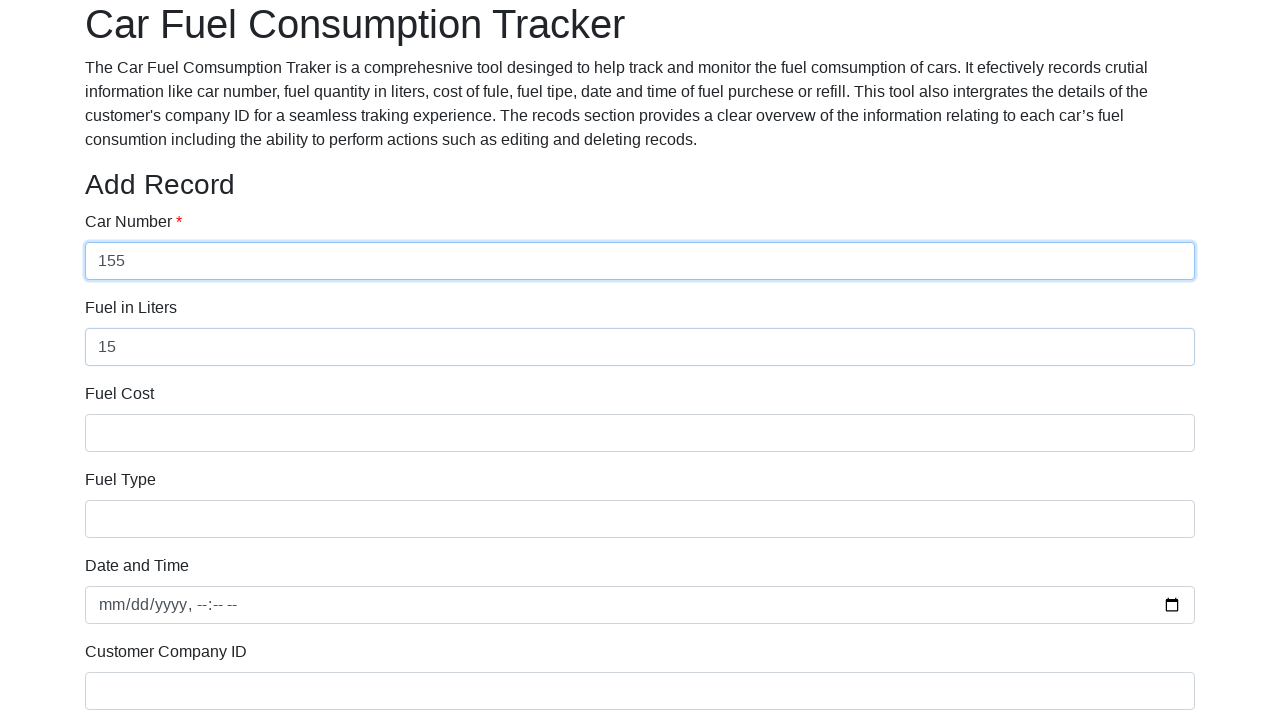

Filled fuel cost field with '500' on input[name='fuelCost']
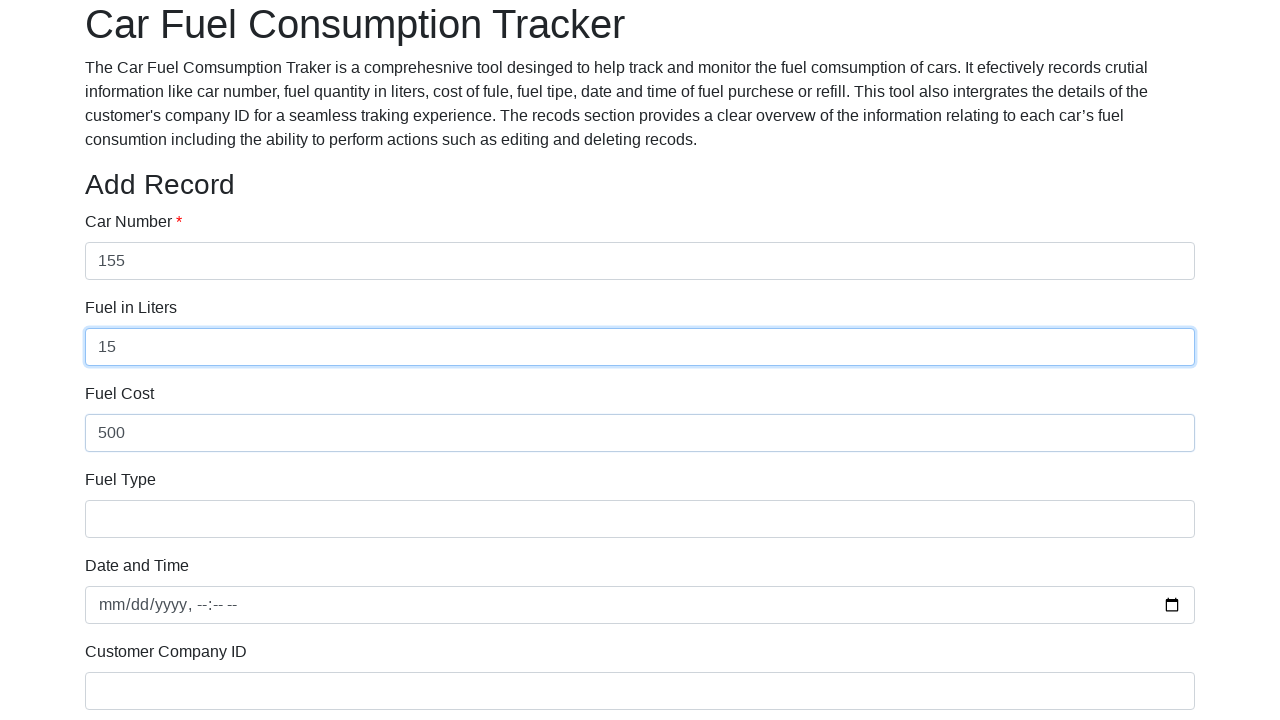

Filled fuel type field with 'solar' on input[name='fuelType']
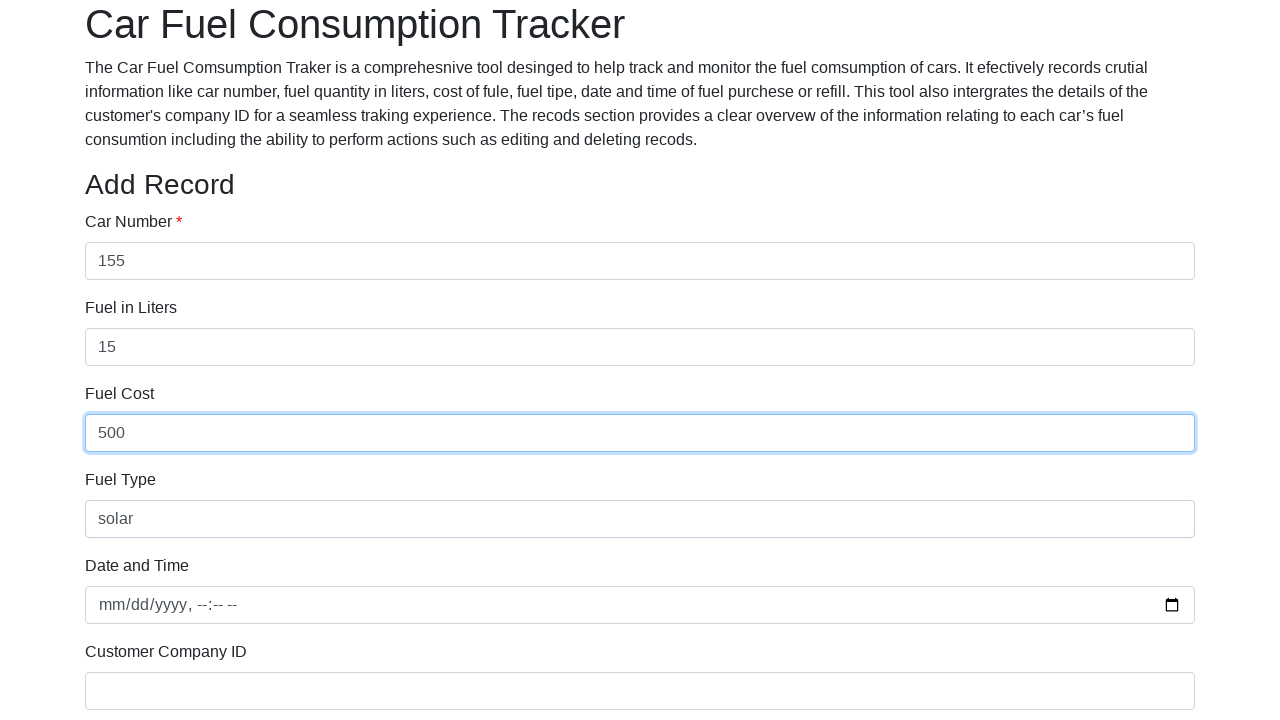

Clicked on date and time field at (640, 605) on xpath=/html/body/div[1]/div/form/div[5]/input
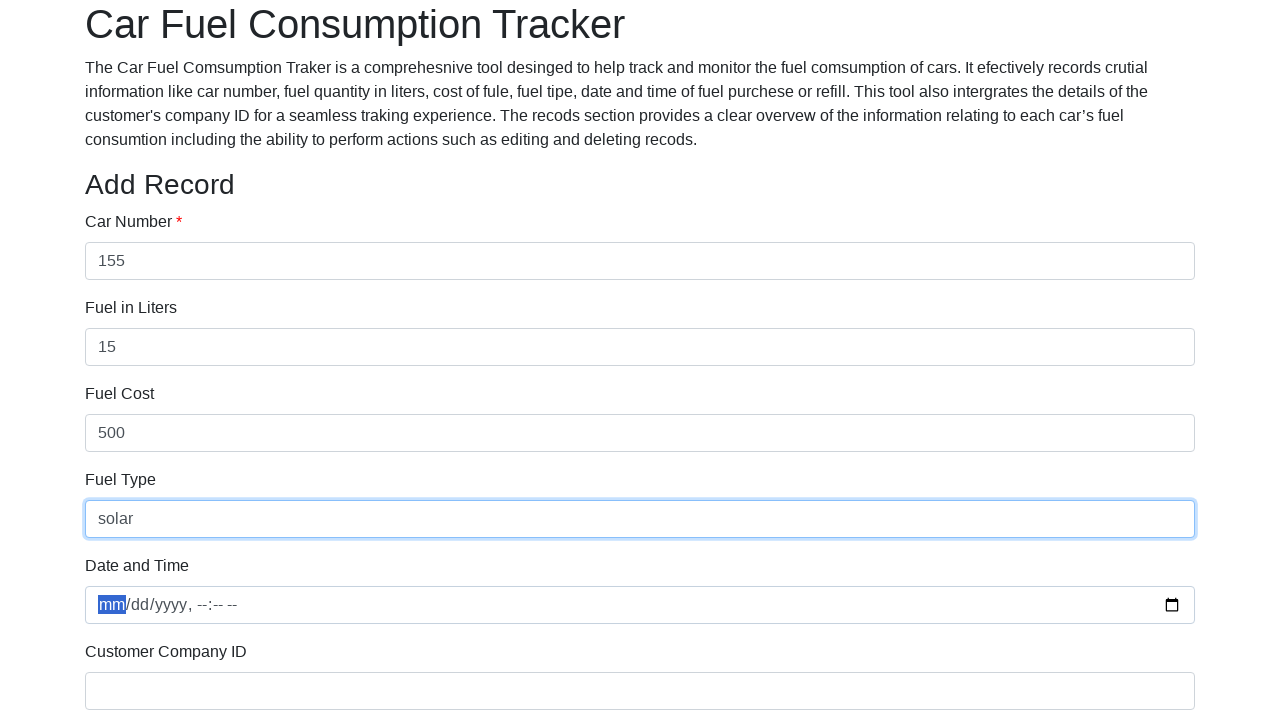

Filled customer company ID field with '20' on input[name='companyId']
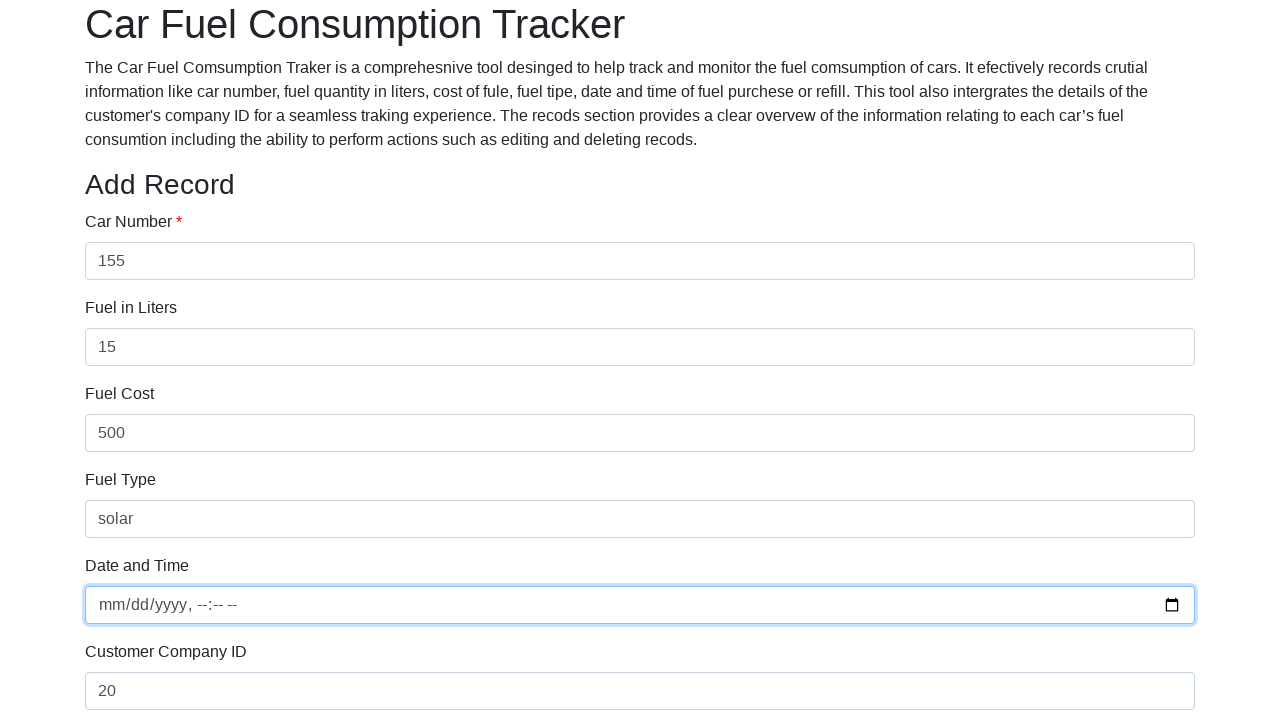

Clicked submit button to submit fuel record form at (112, 593) on button[type='submit']
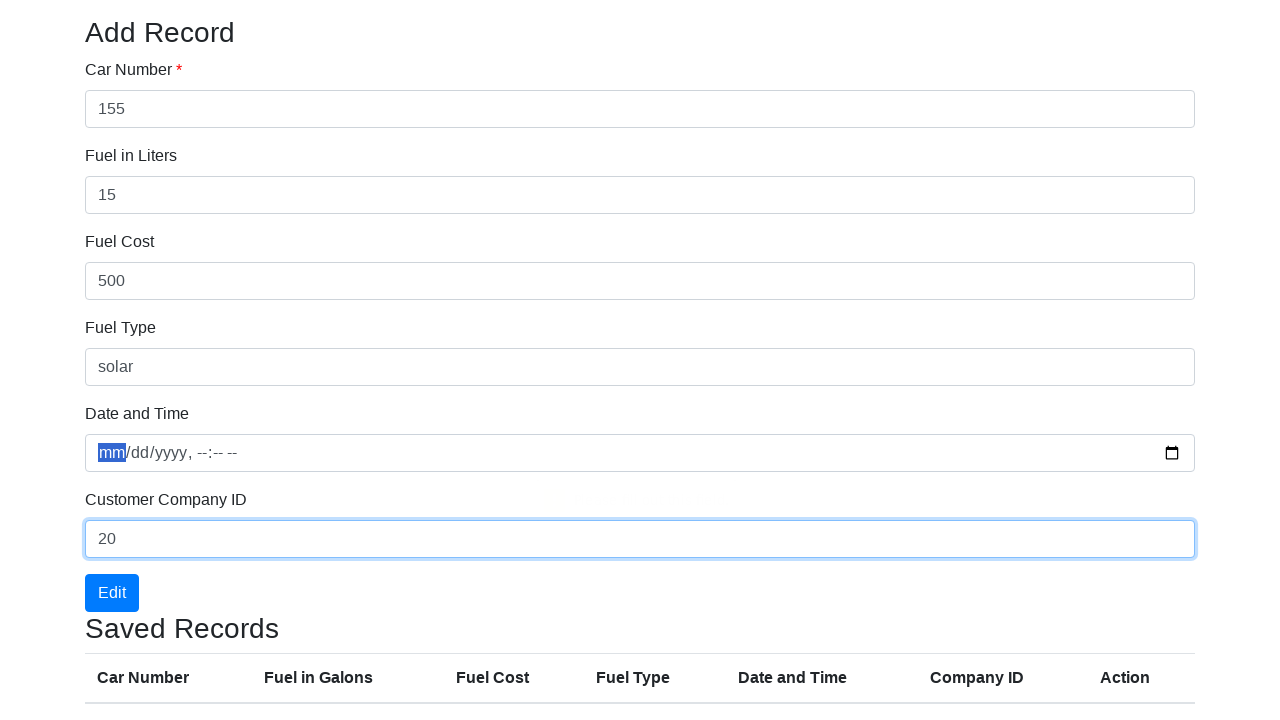

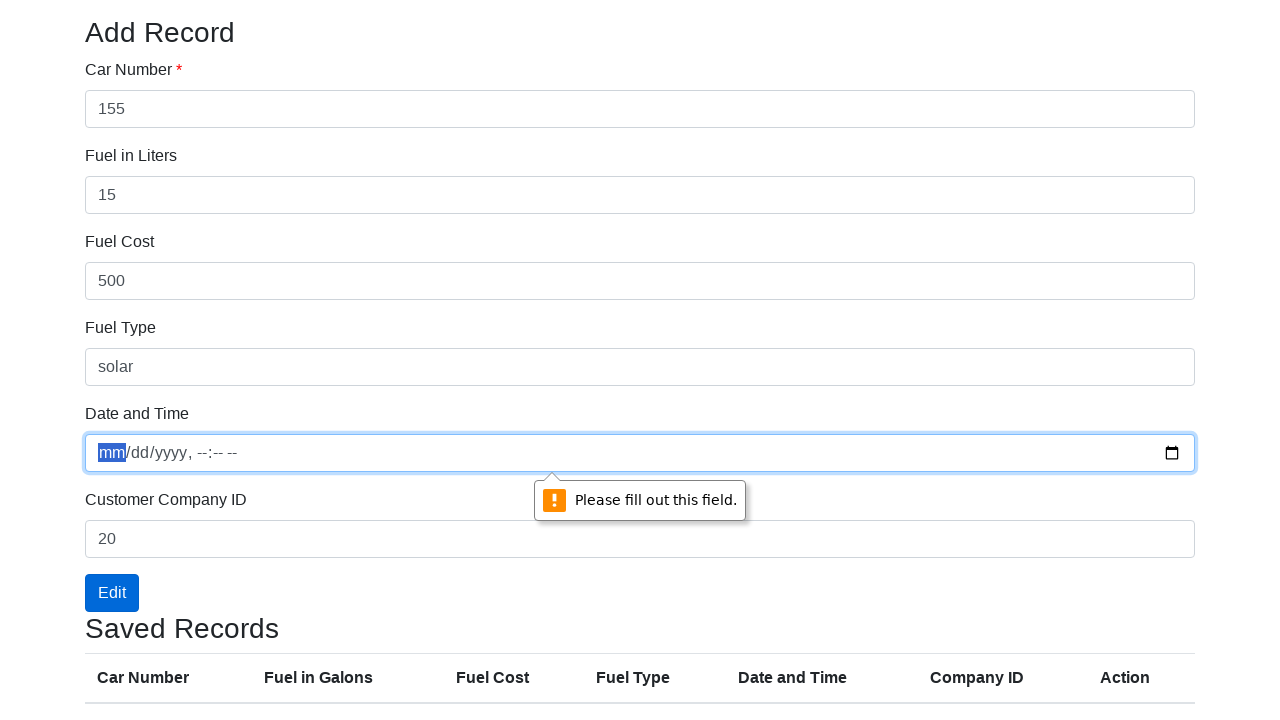